Tests AB Testing page by navigating from dashboard, clicking the AB Testing link, and validating the page heading text

Starting URL: https://the-internet.herokuapp.com/

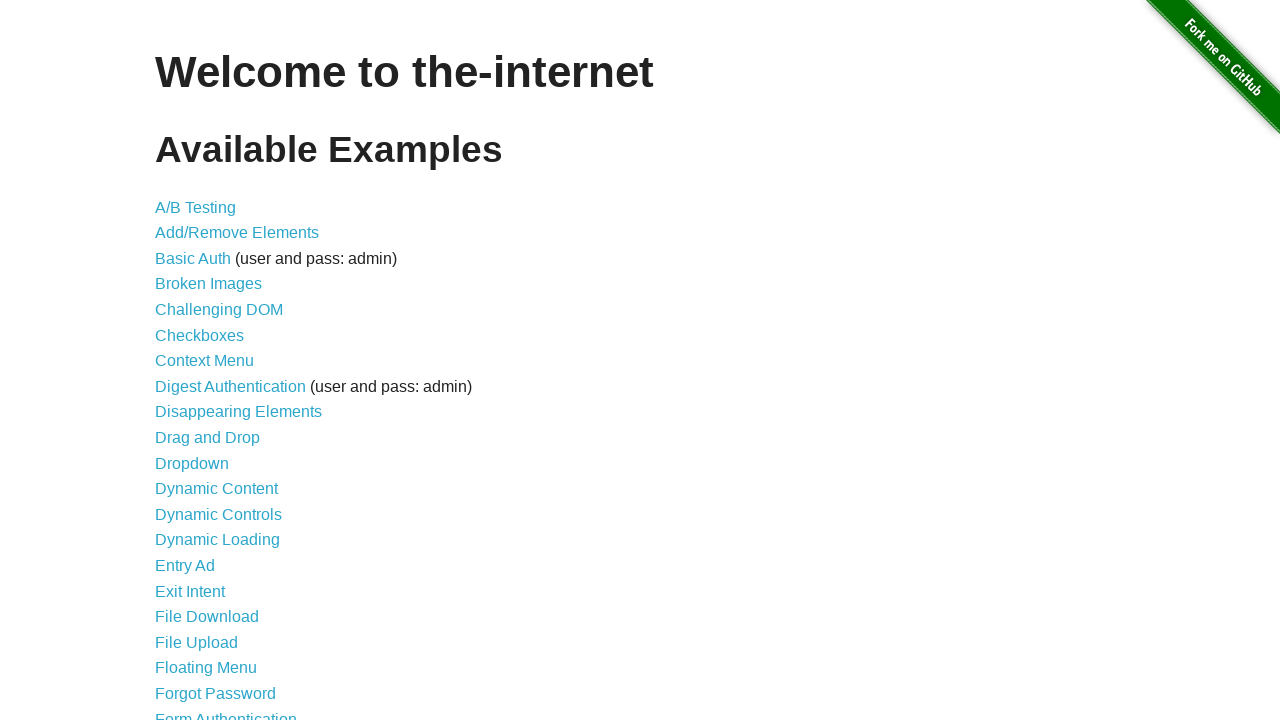

Navigated to the-internet.herokuapp.com home page
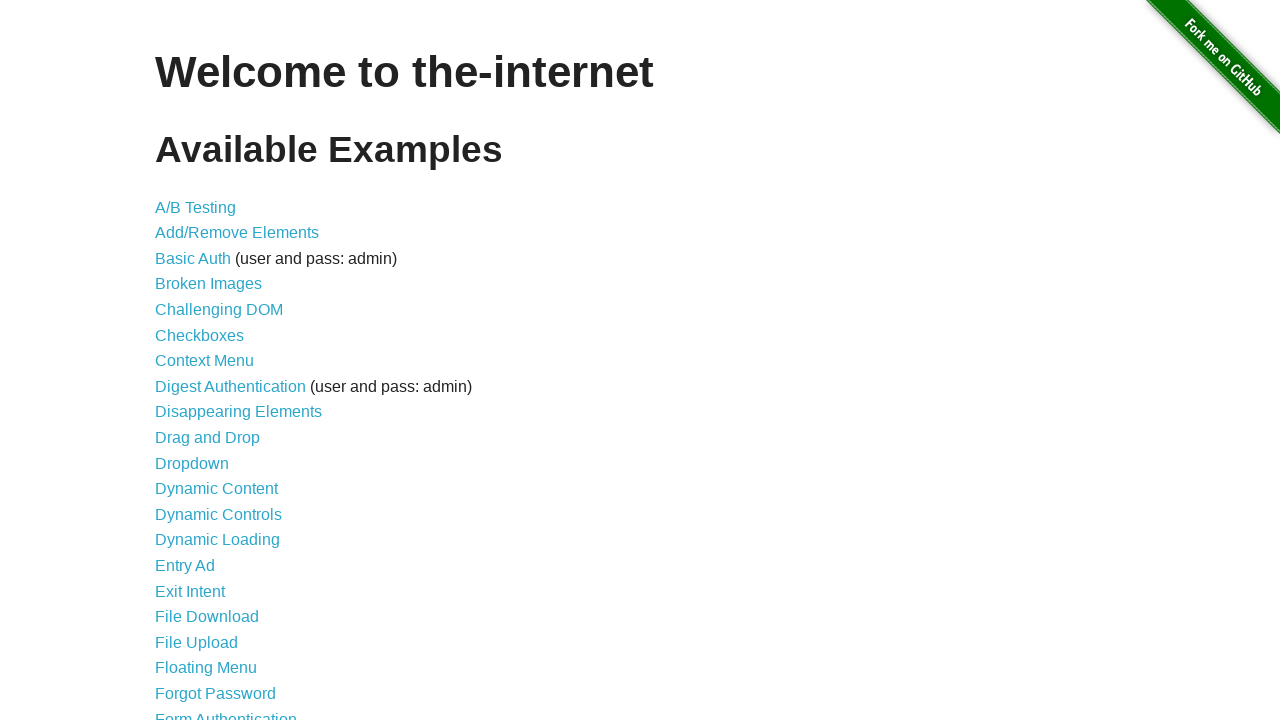

Welcome heading loaded on dashboard
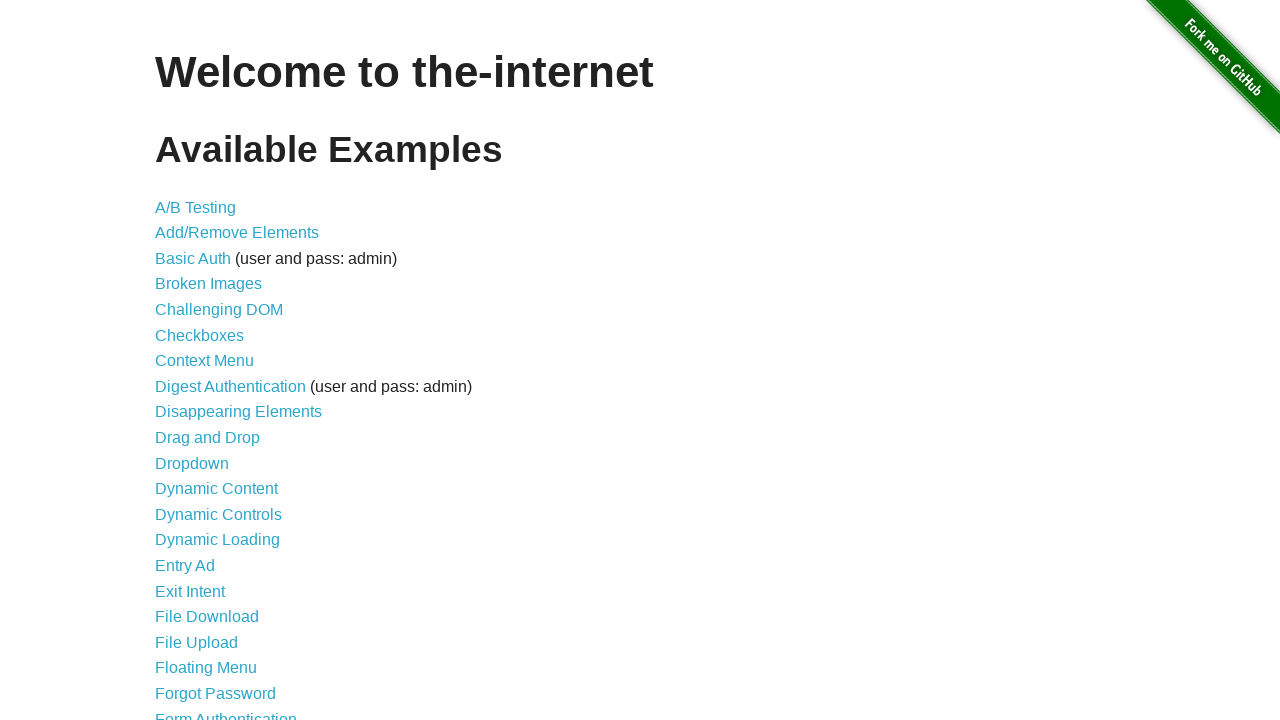

Verified welcome heading text contains 'Welcome to the-internet'
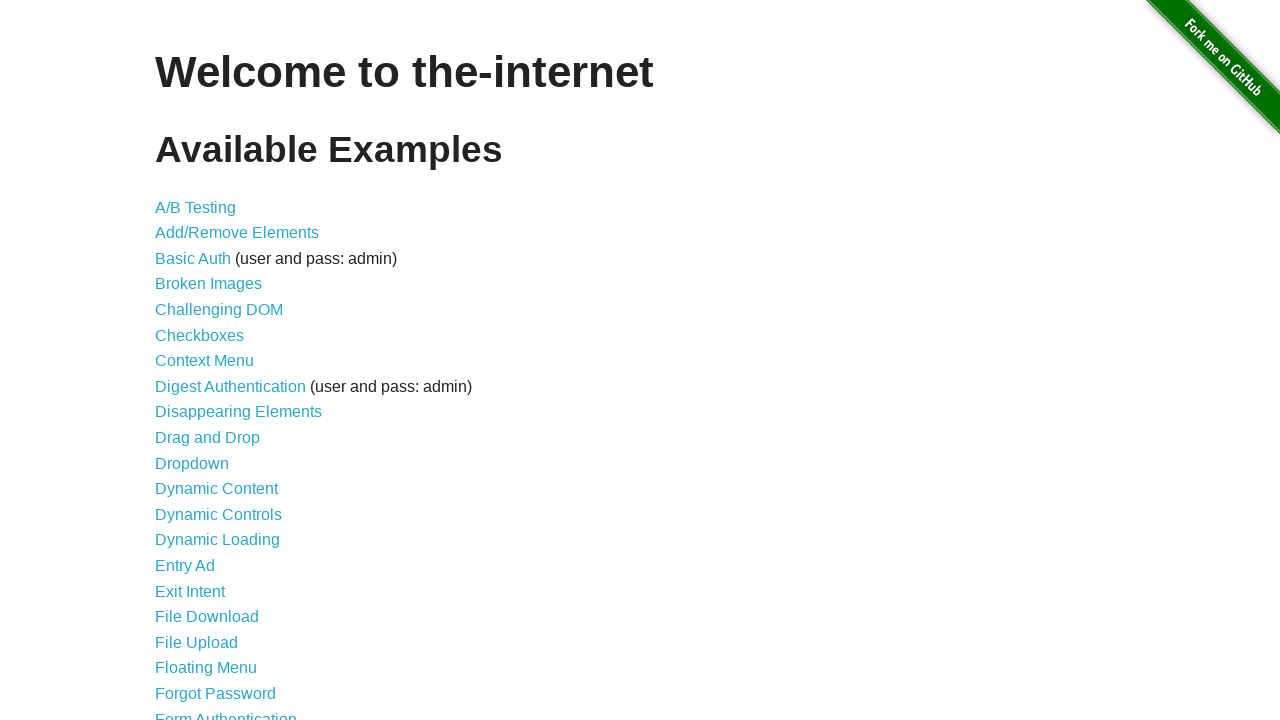

Clicked AB Testing link from dashboard menu at (196, 207) on ul li:nth-child(1) a
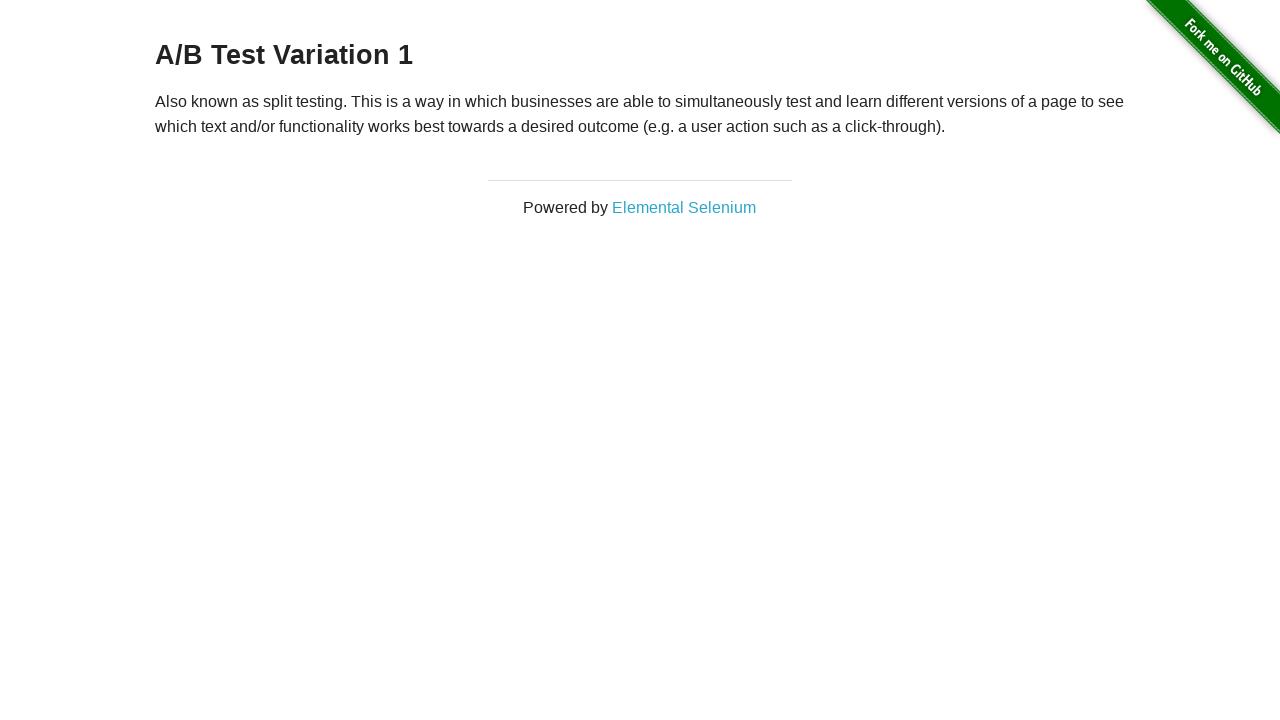

AB Testing page loaded and heading element appeared
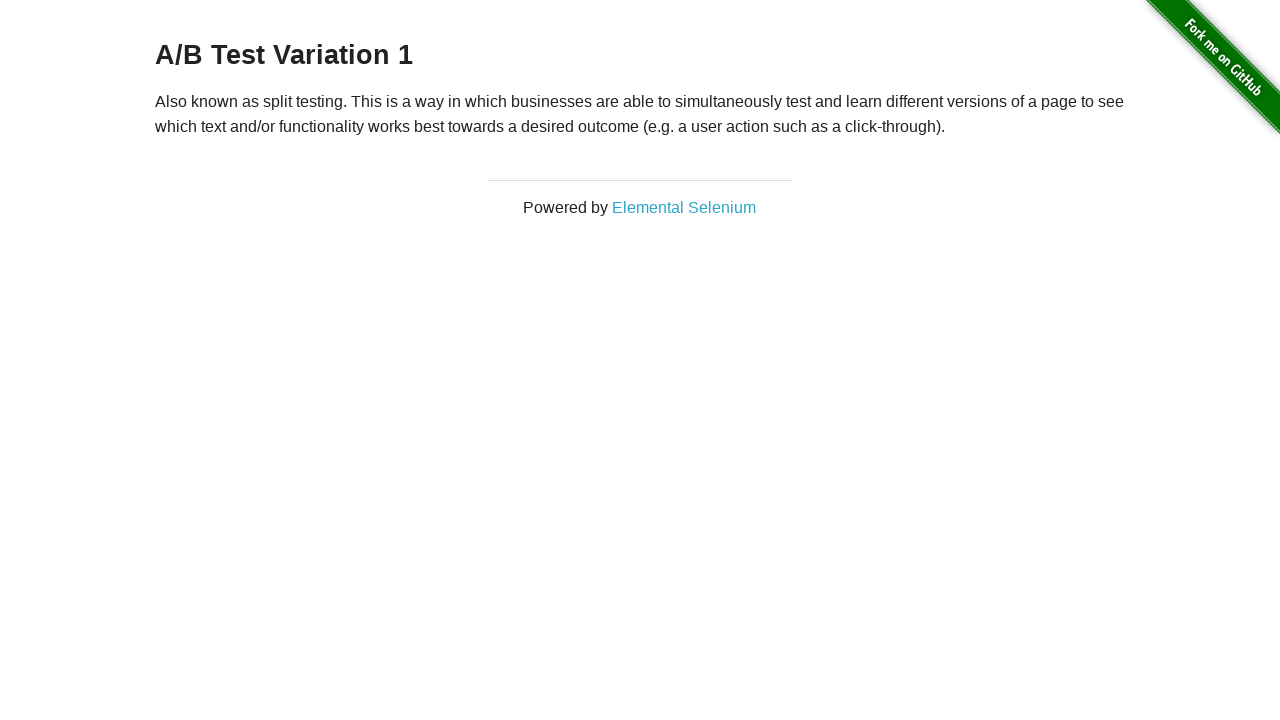

Verified AB Testing page heading contains 'A/B Test'
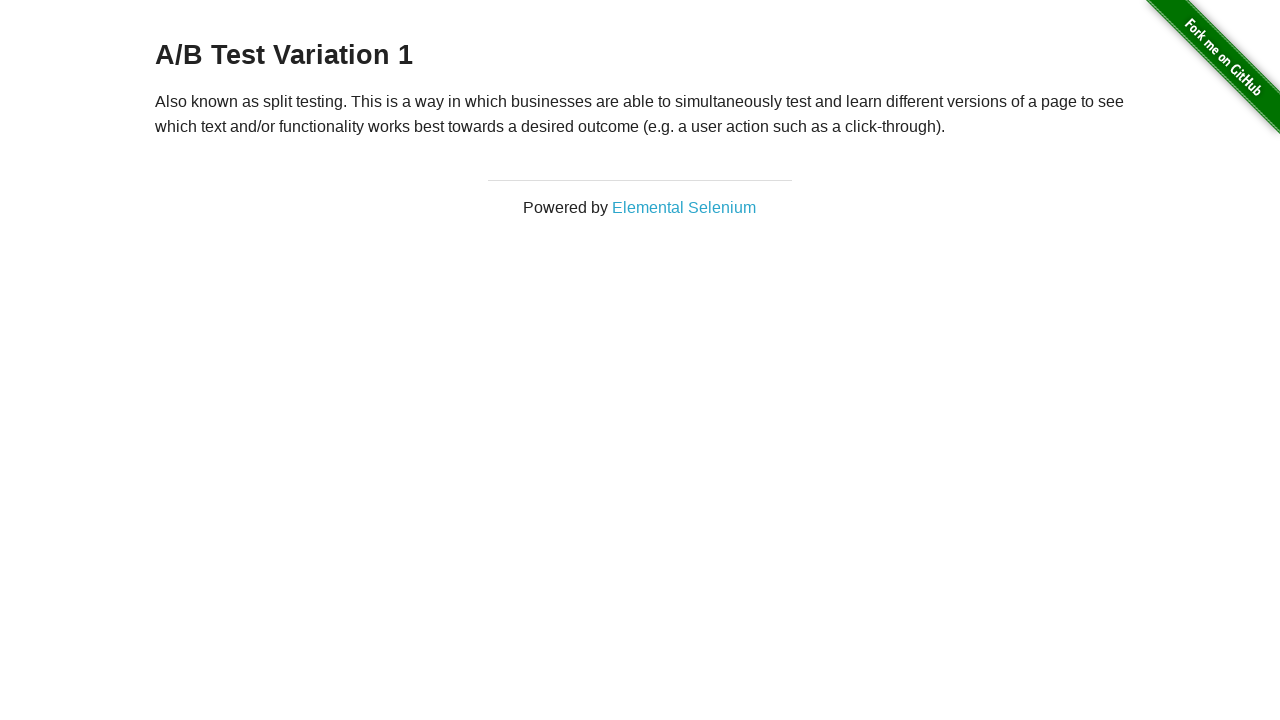

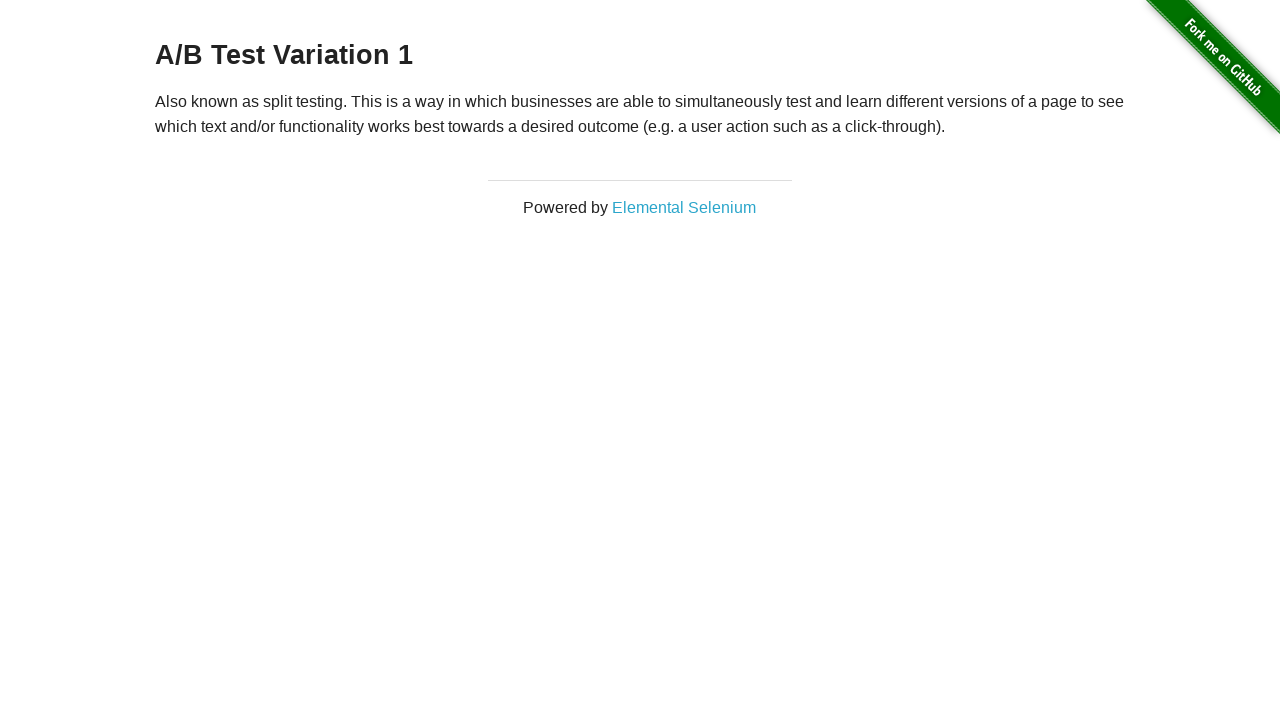